Tests a comprehensive web form by filling text inputs, password, textarea, selecting from dropdowns, interacting with checkboxes, radio buttons, date picker, color picker, and range slider, then submitting the form.

Starting URL: https://bonigarcia.dev/selenium-webdriver-java/web-form.html

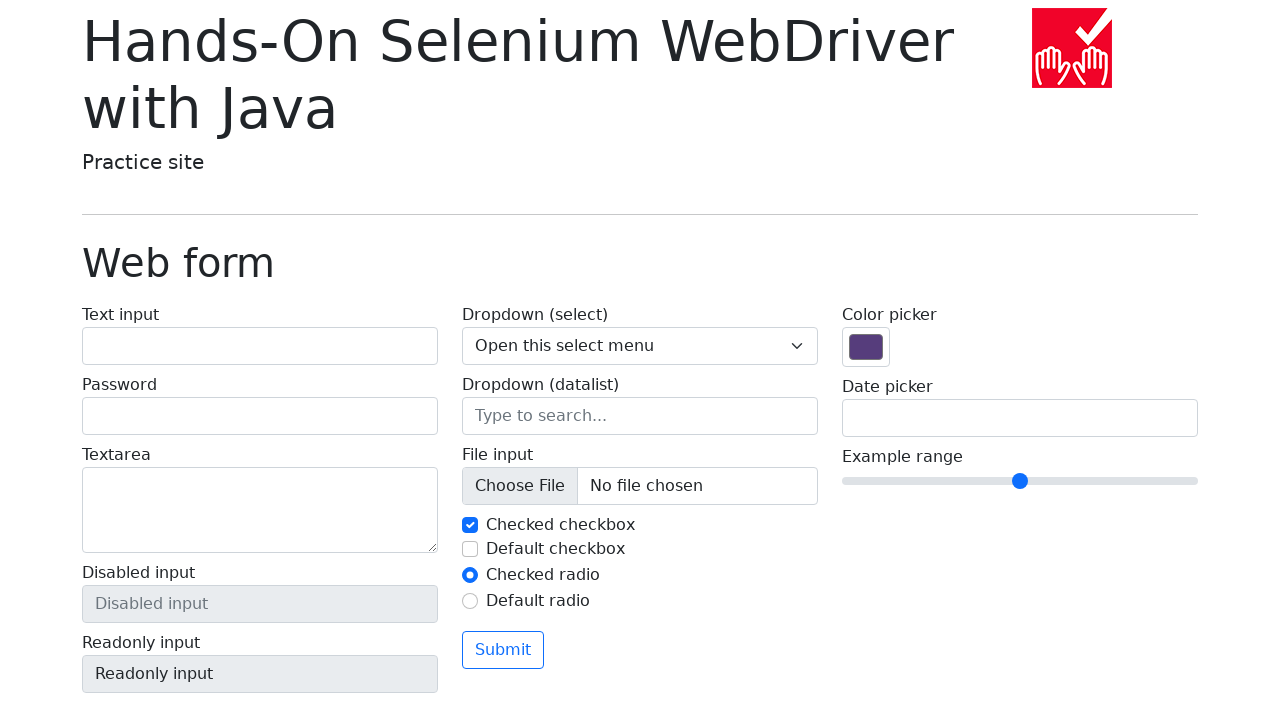

Filled text input with 'aS1!@%&' on #my-text-id
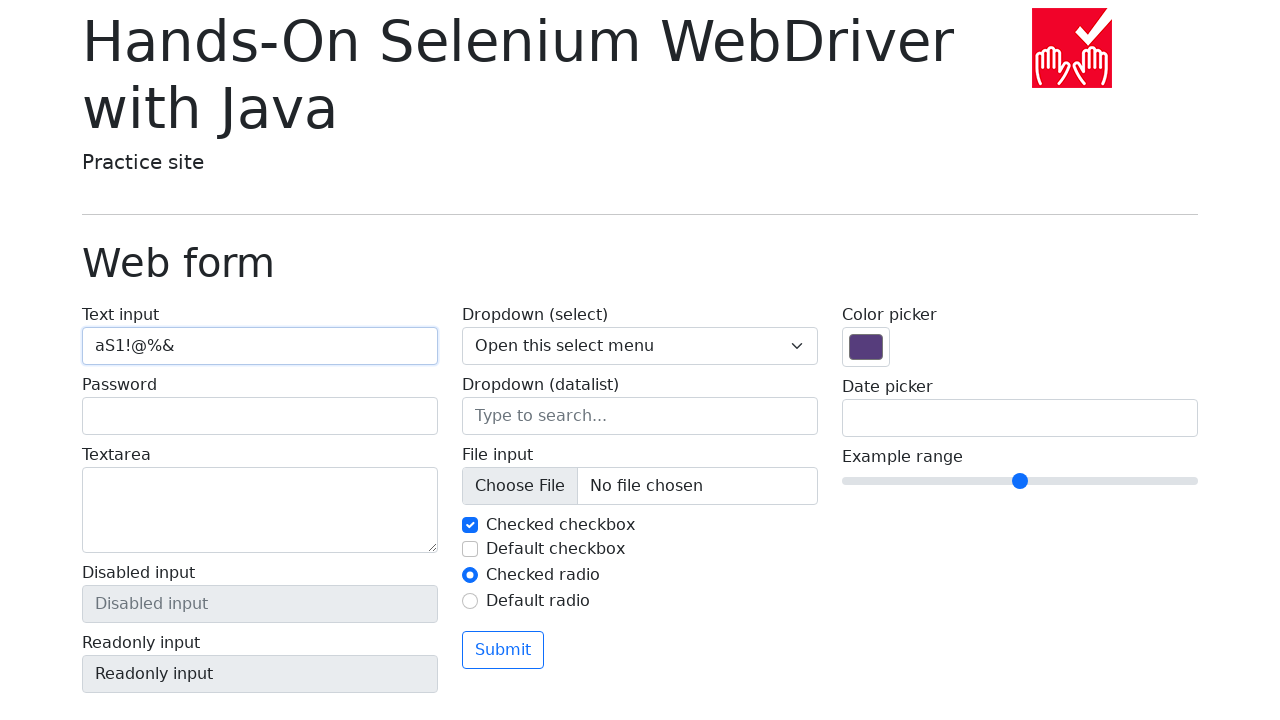

Filled password input with 'aS1!@%&' on input[type='password']
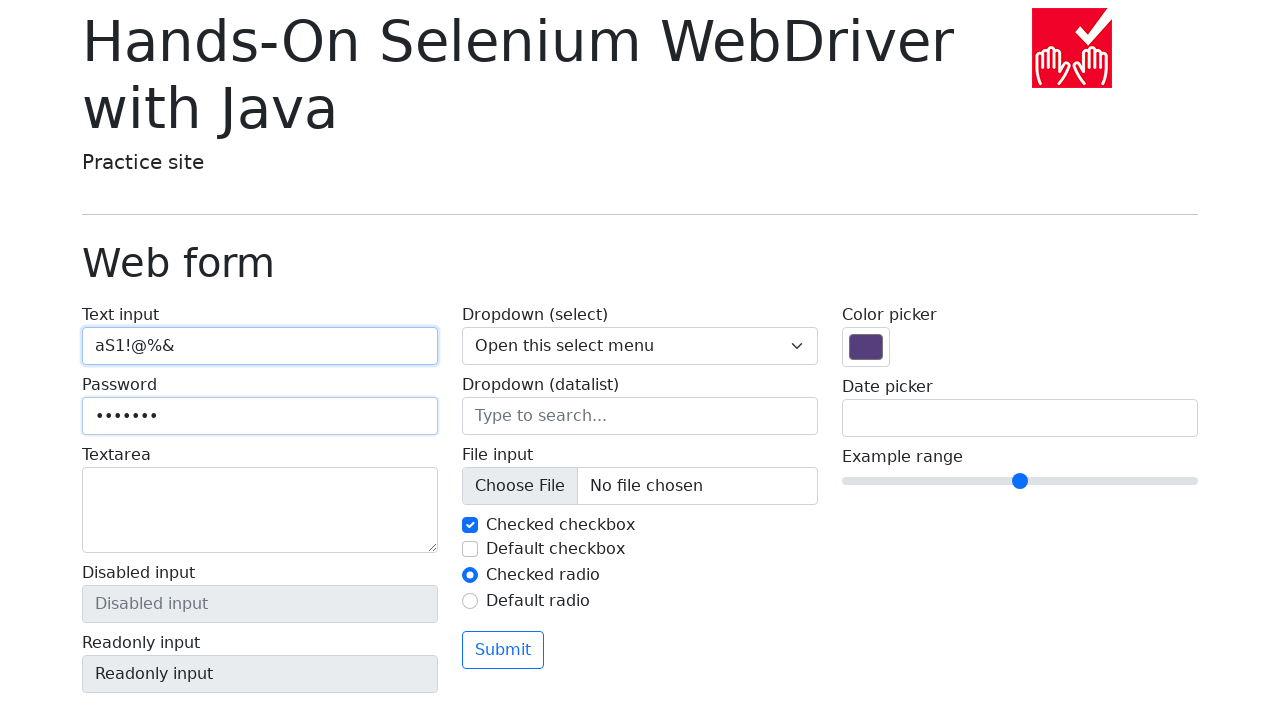

Filled textarea with 'aS1!@%&' on textarea
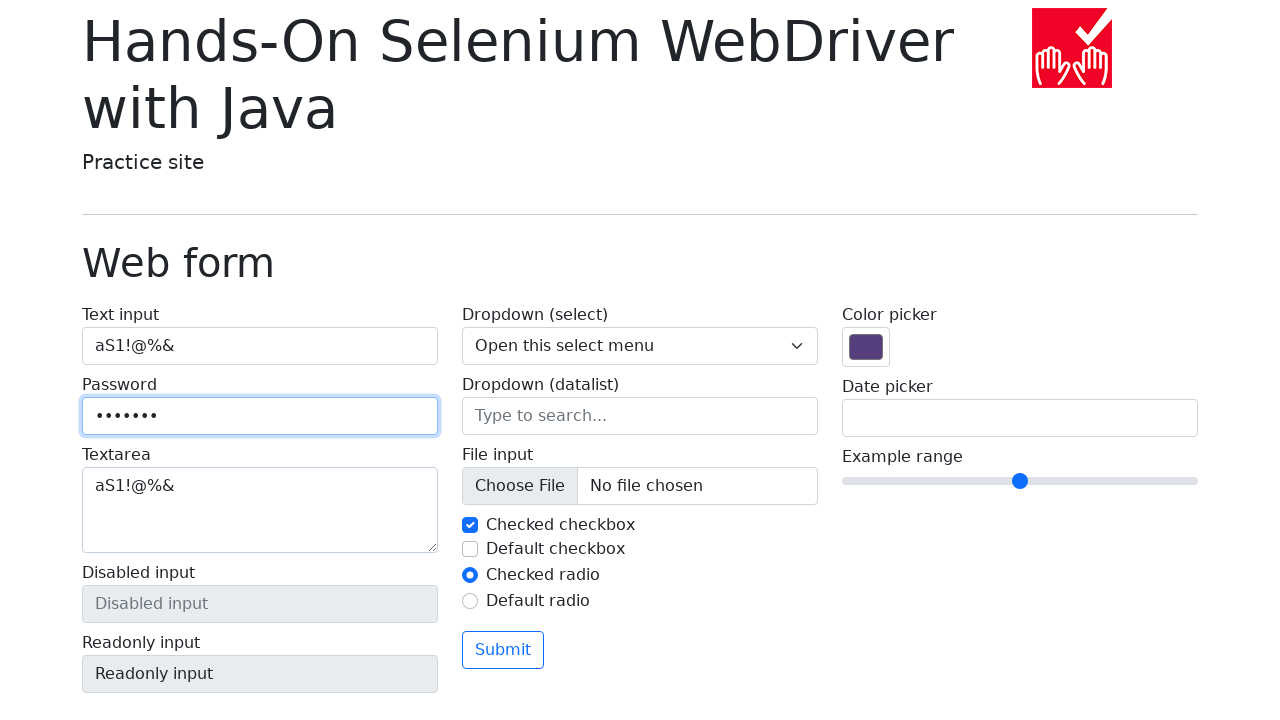

Selected option '3' from dropdown menu on select[name='my-select']
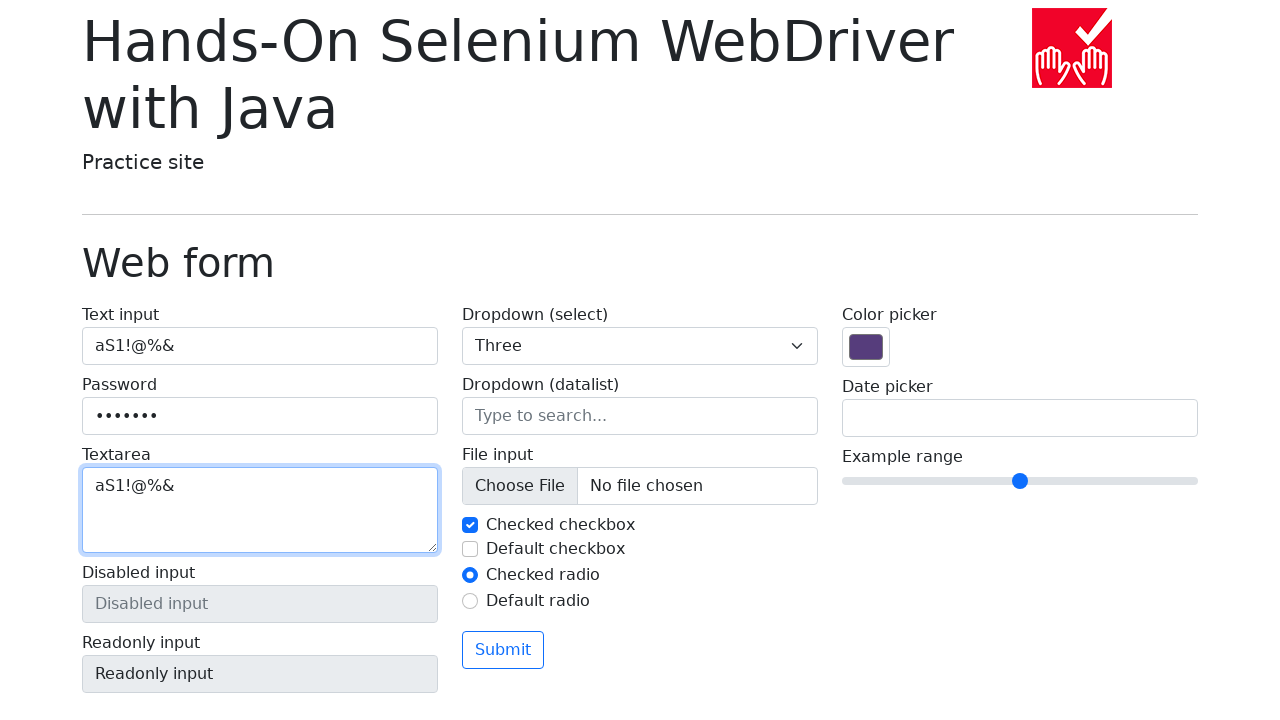

Filled datalist input with 'Chicago' on input[name='my-datalist']
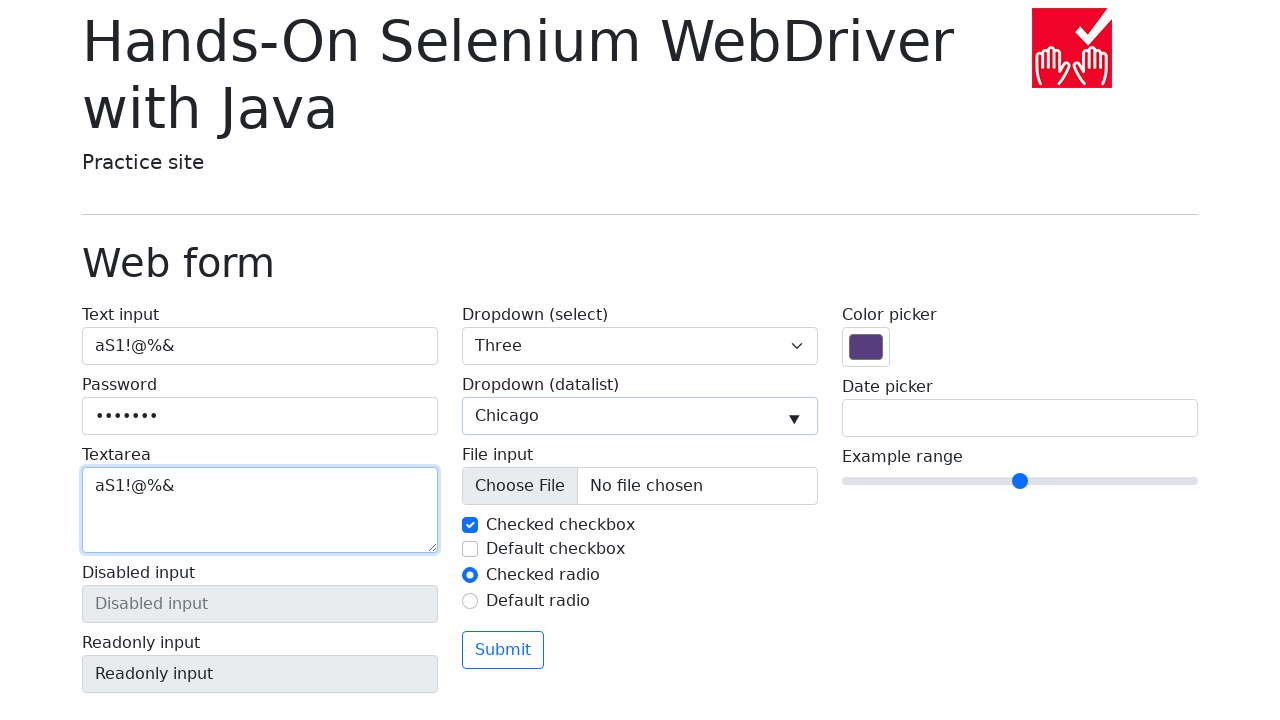

Uploaded file 'test.txt'
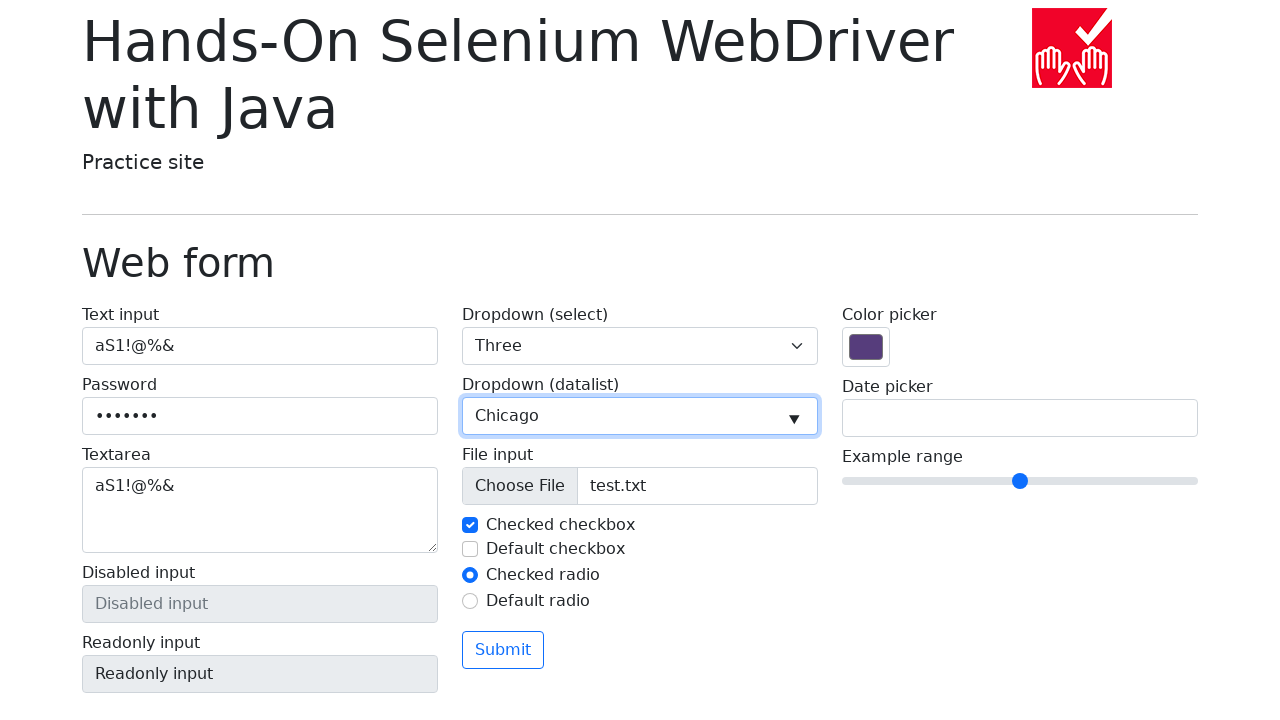

Unchecked checkbox #my-check-1 at (470, 525) on #my-check-1
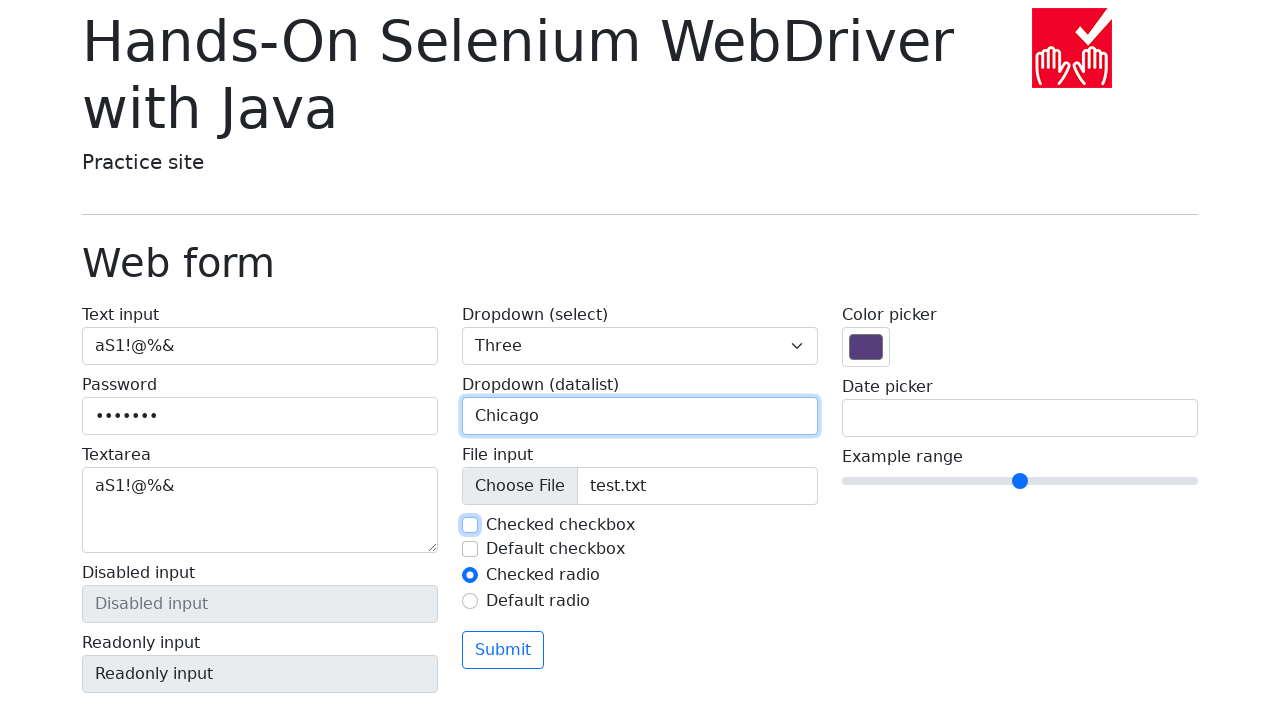

Checked checkbox #my-check-1 again at (470, 525) on #my-check-1
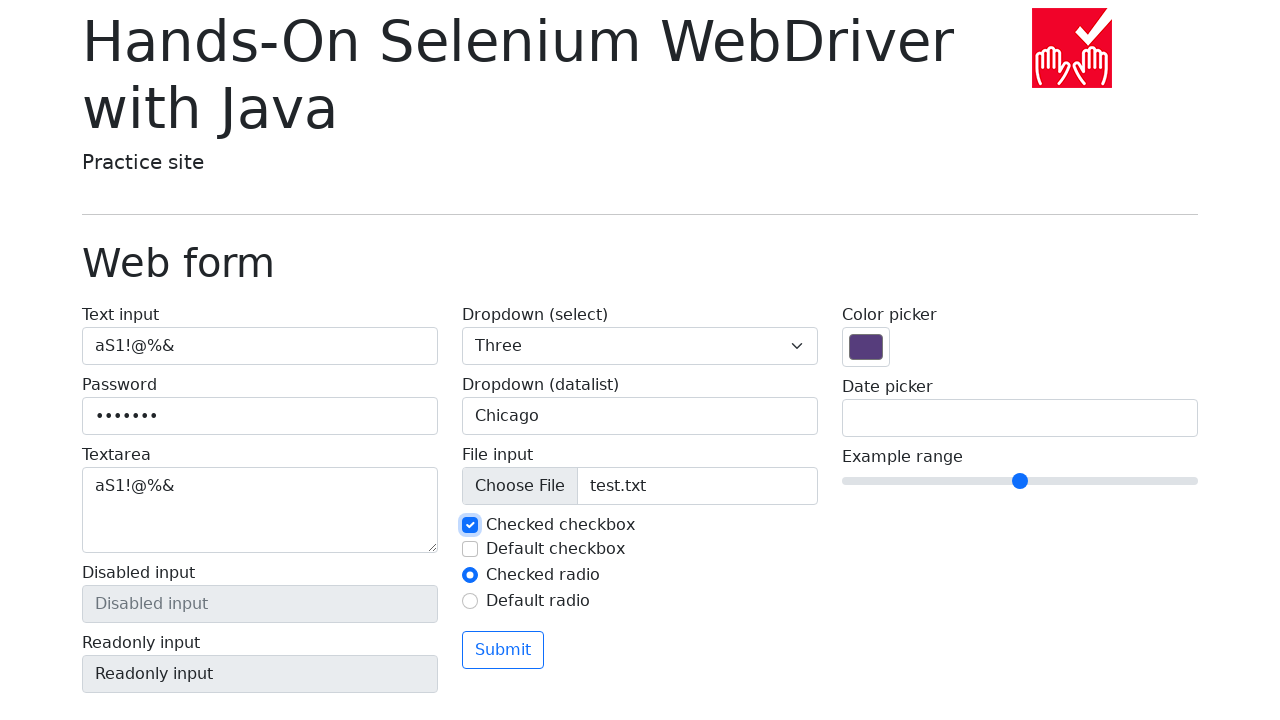

Checked checkbox #my-check-2 at (470, 549) on #my-check-2
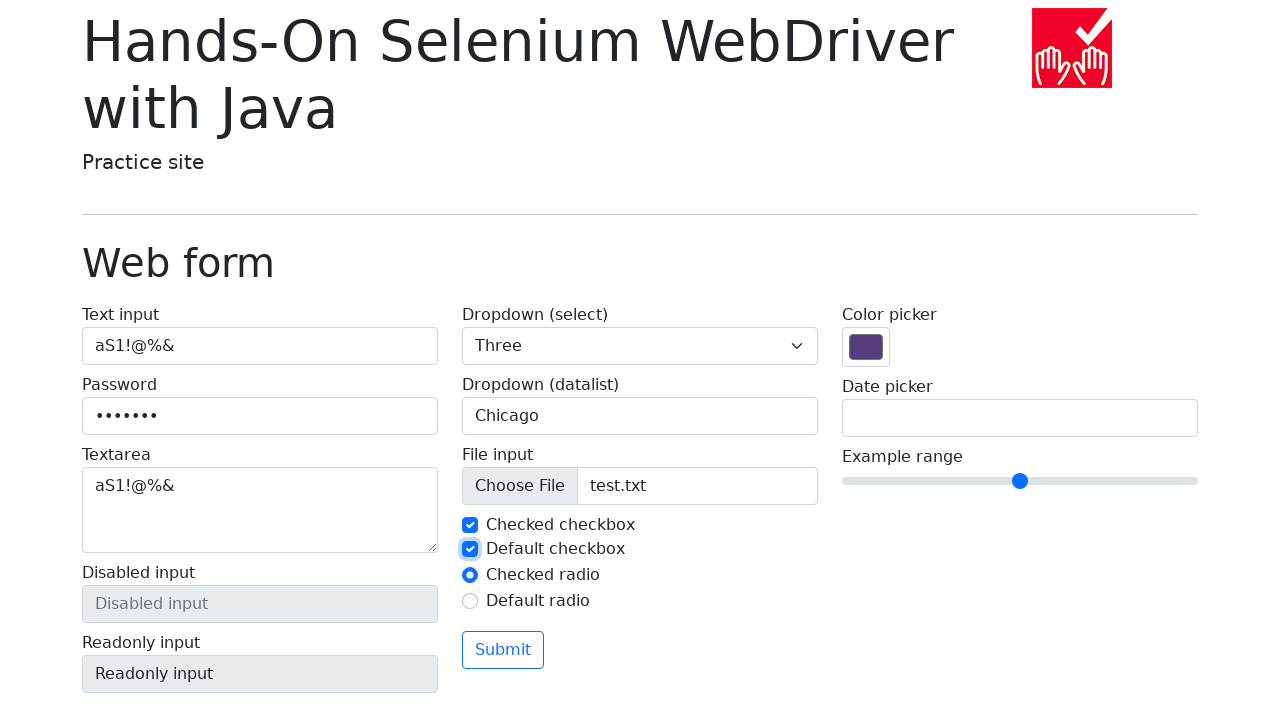

Unchecked checkbox #my-check-2 at (470, 549) on #my-check-2
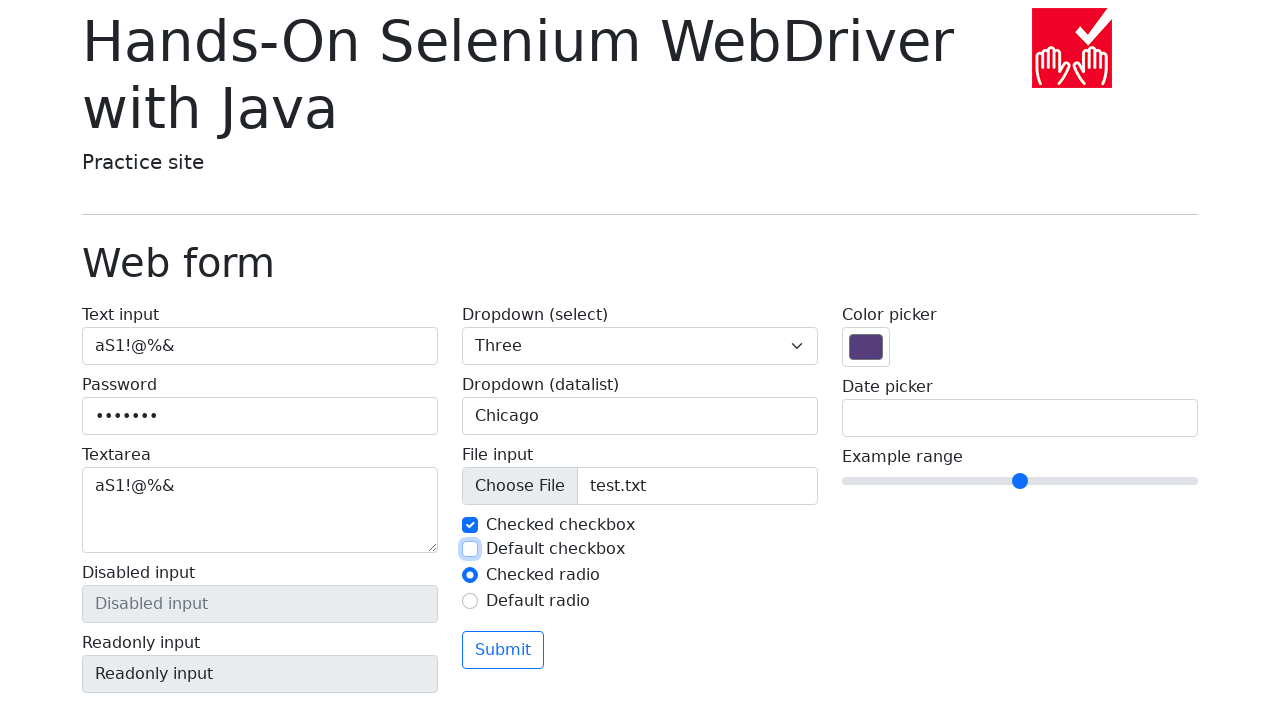

Selected radio button #my-radio-2 at (470, 601) on #my-radio-2
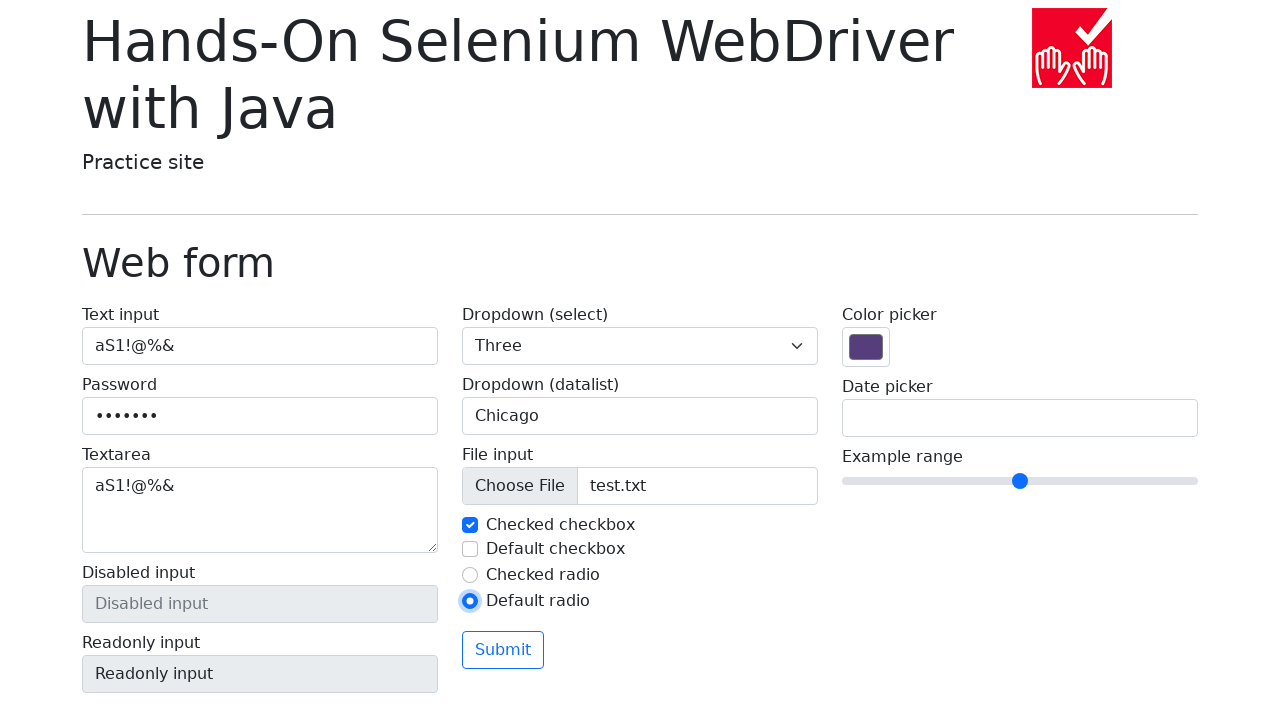

Opened color picker at (866, 347) on input[name='my-colors']
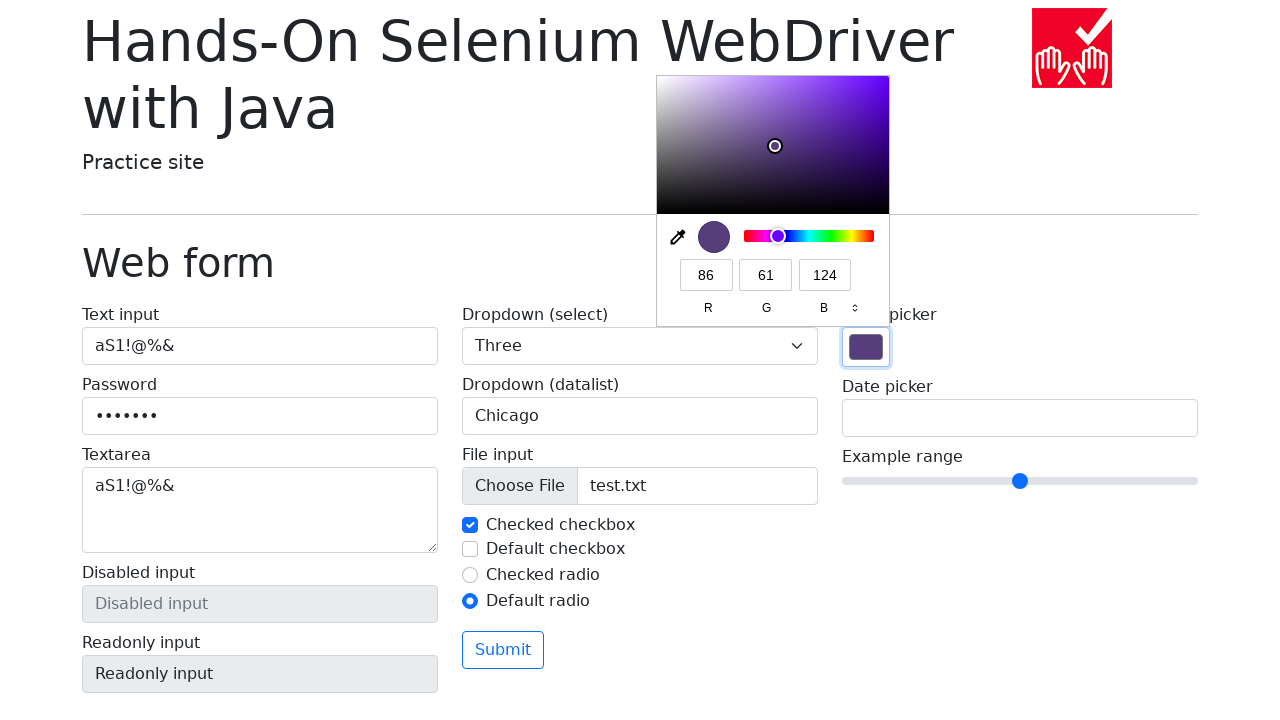

Opened date picker at (1020, 418) on input[name='my-date']
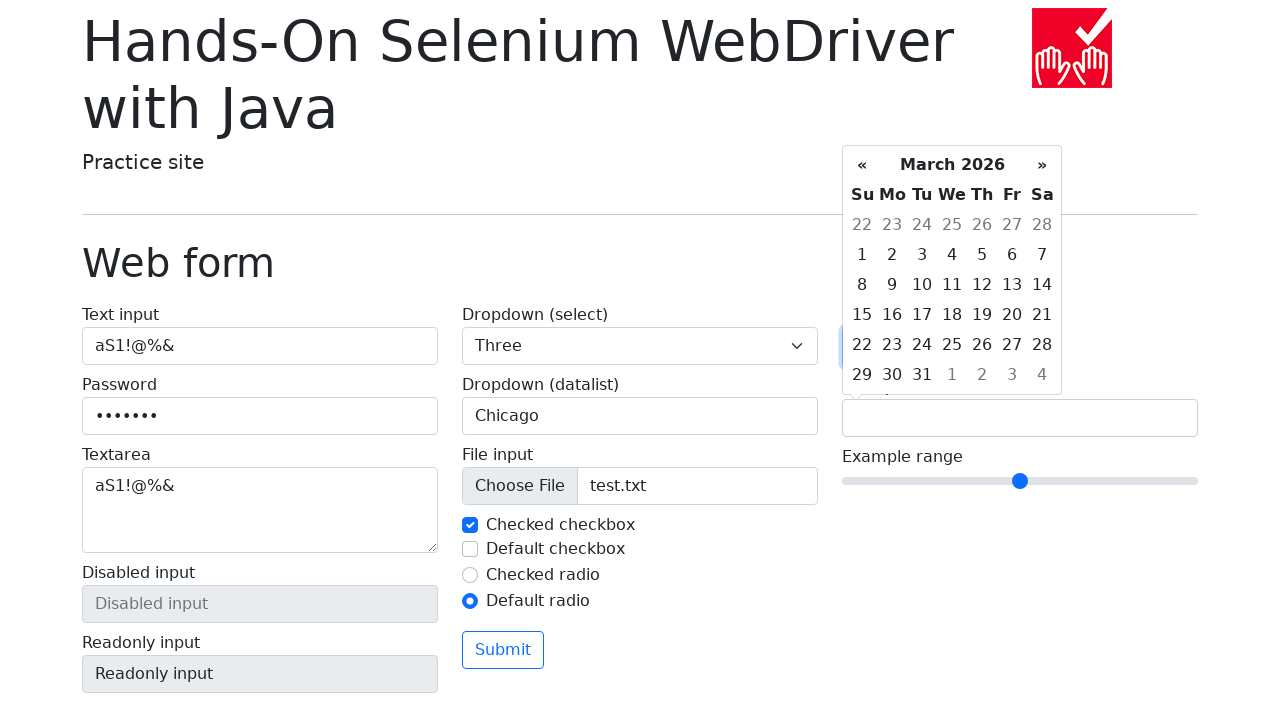

Navigated to previous month (iteration 1/5) at (862, 165) on .datepicker-days th.prev
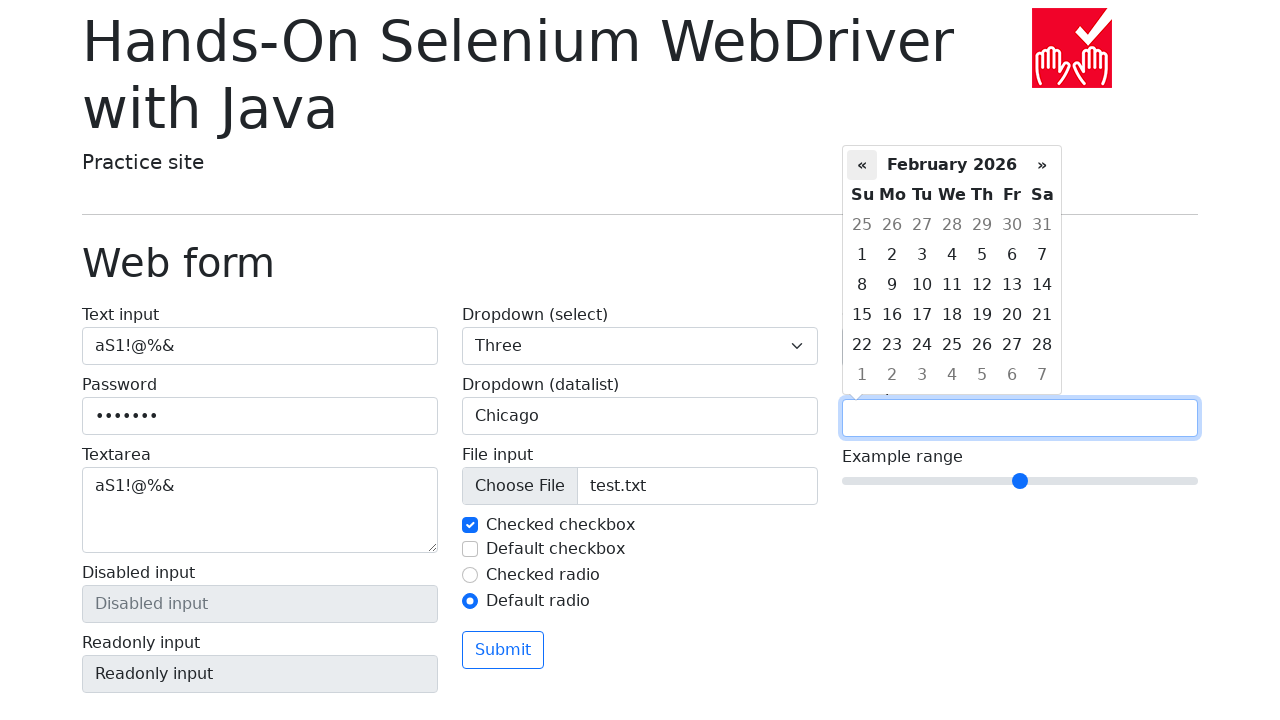

Navigated to previous month (iteration 2/5) at (862, 165) on .datepicker-days th.prev
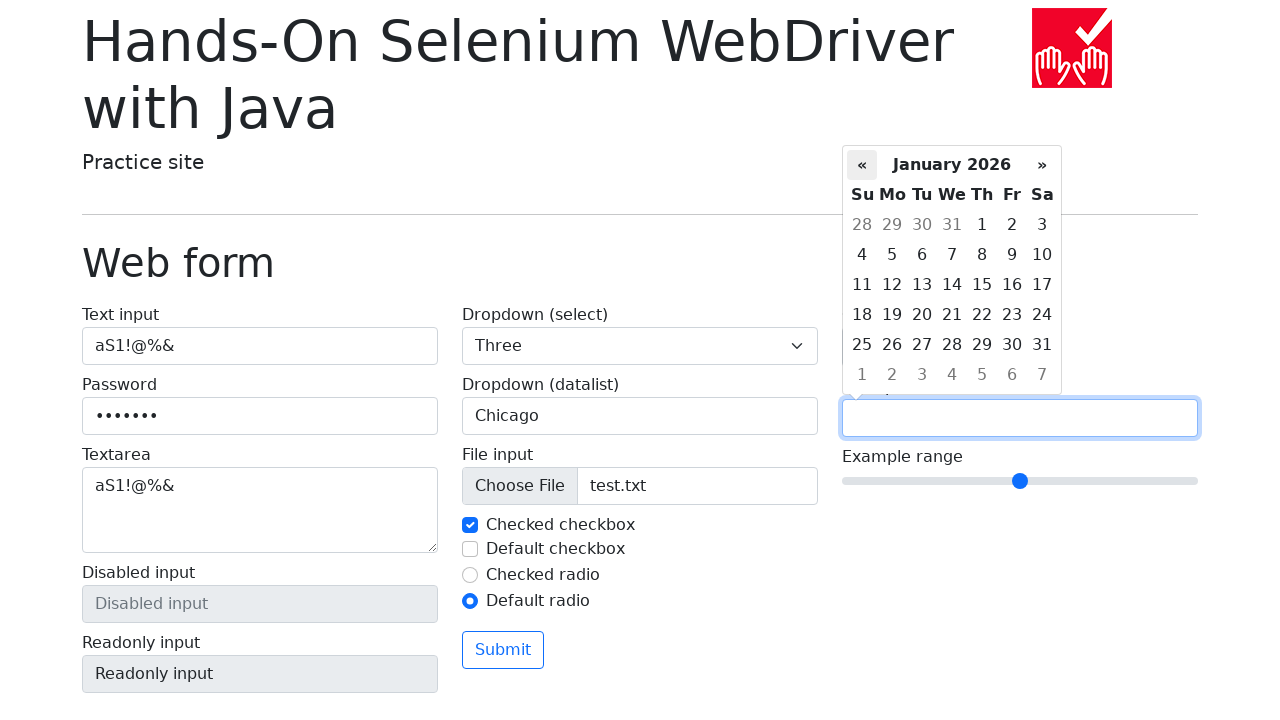

Navigated to previous month (iteration 3/5) at (862, 165) on .datepicker-days th.prev
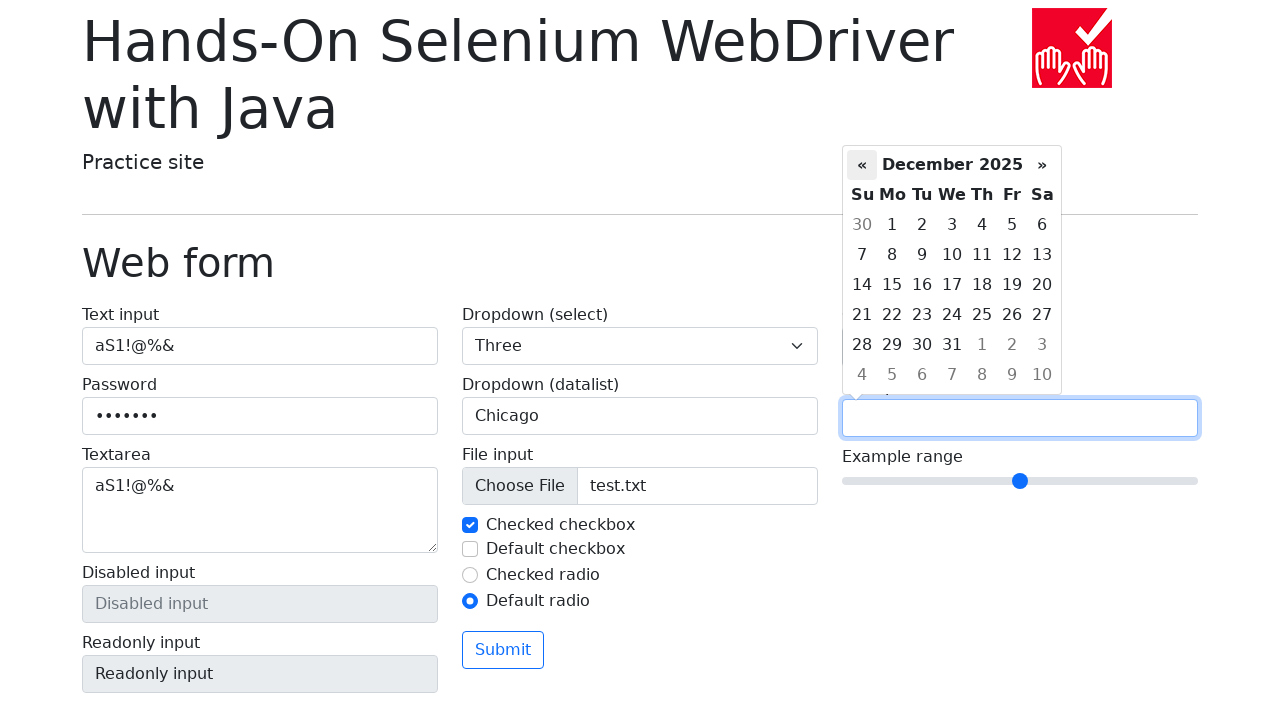

Navigated to previous month (iteration 4/5) at (862, 165) on .datepicker-days th.prev
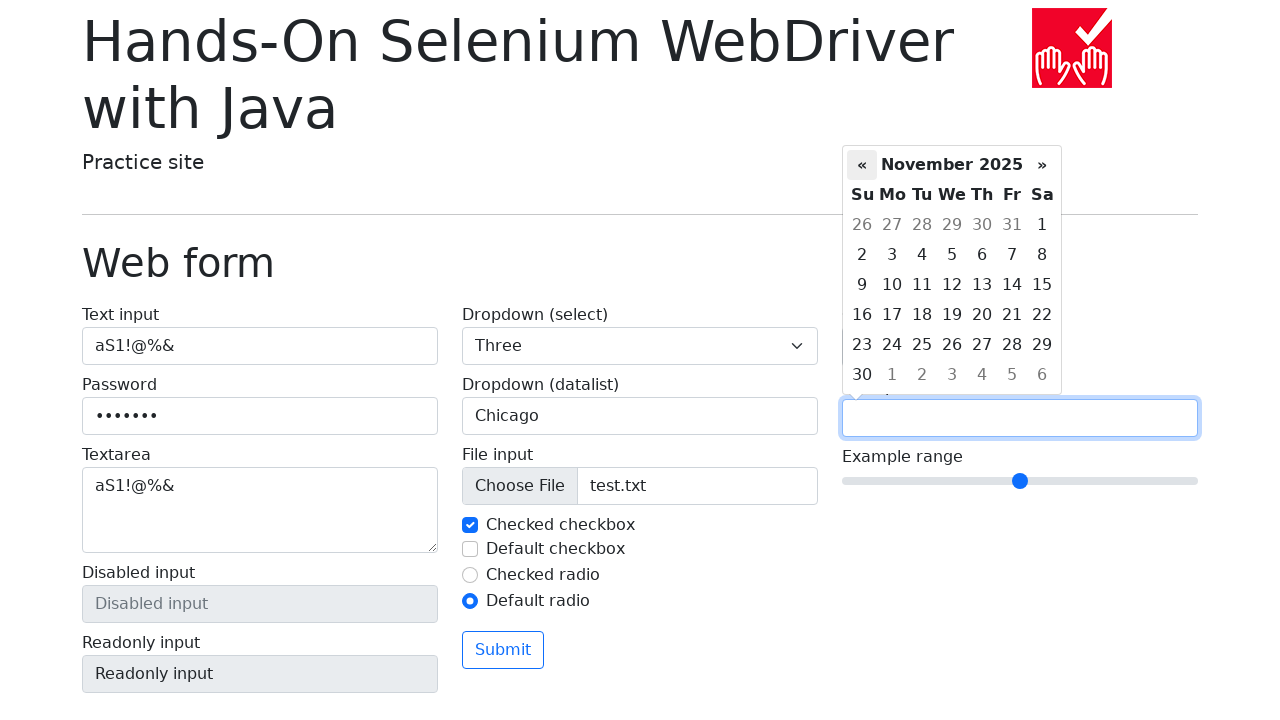

Navigated to previous month (iteration 5/5) at (862, 165) on .datepicker-days th.prev
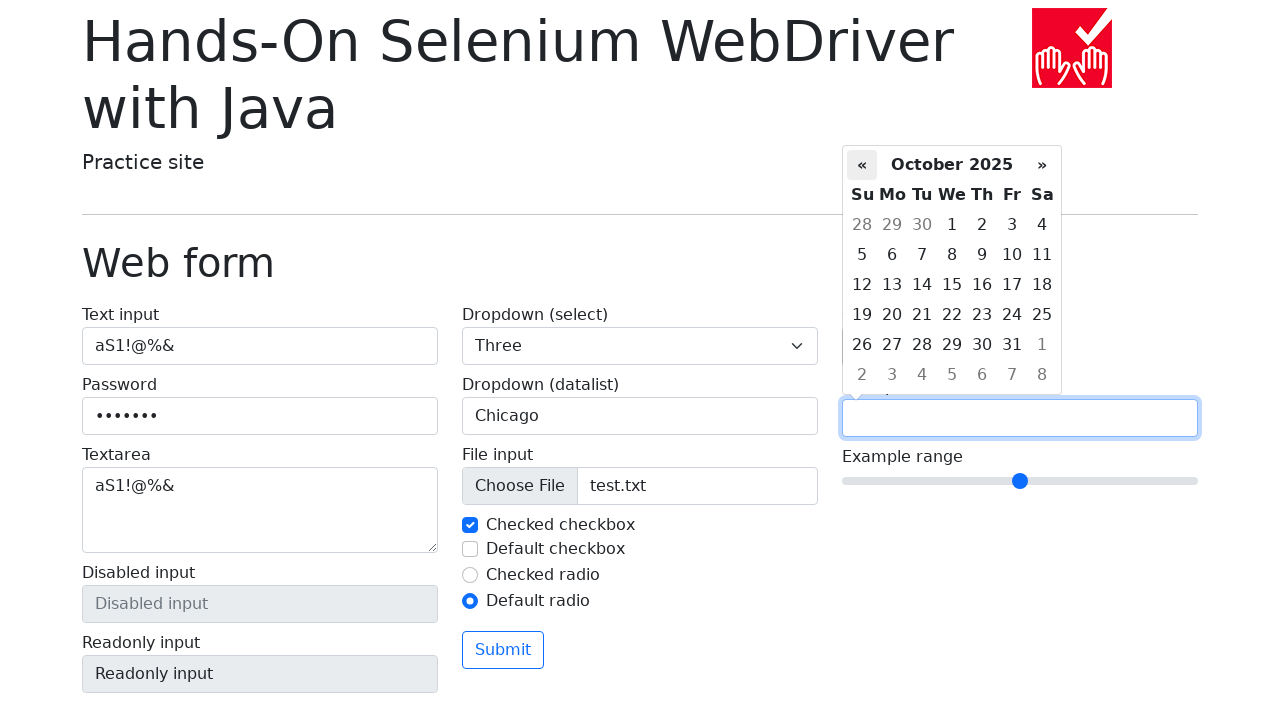

Navigated to next month (iteration 1/5) at (1042, 165) on .datepicker-days th.next
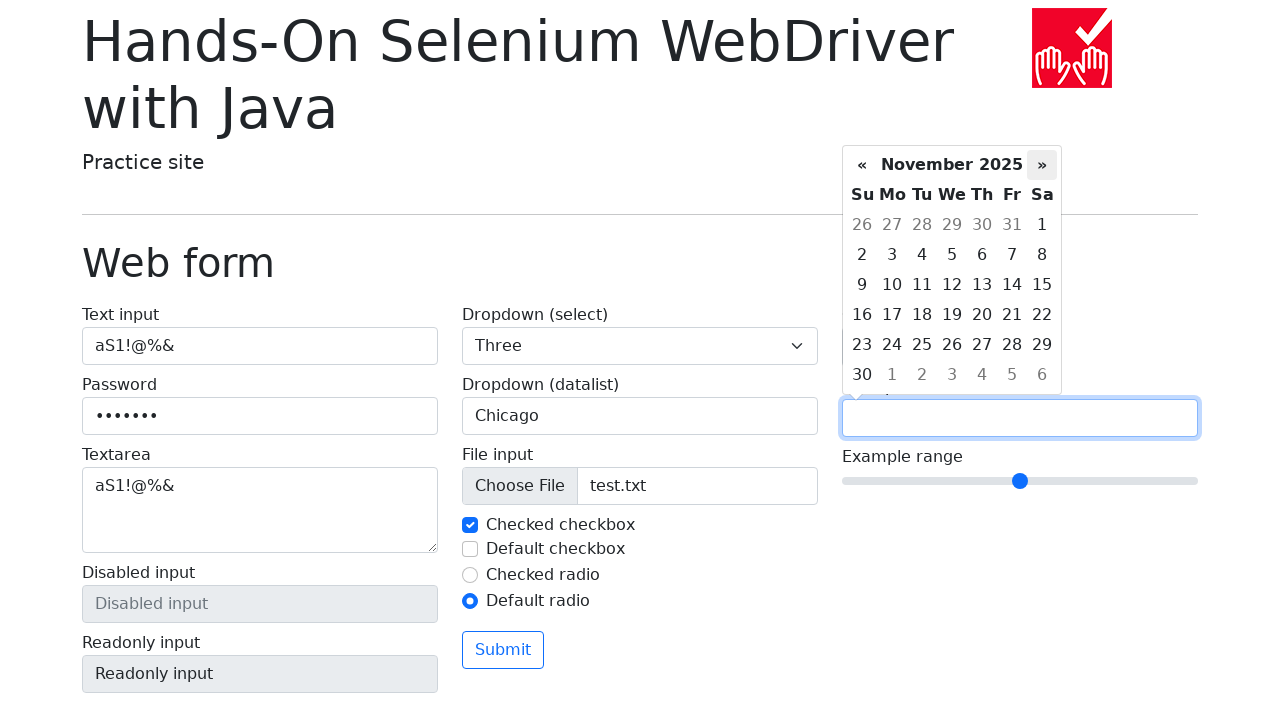

Navigated to next month (iteration 2/5) at (1042, 165) on .datepicker-days th.next
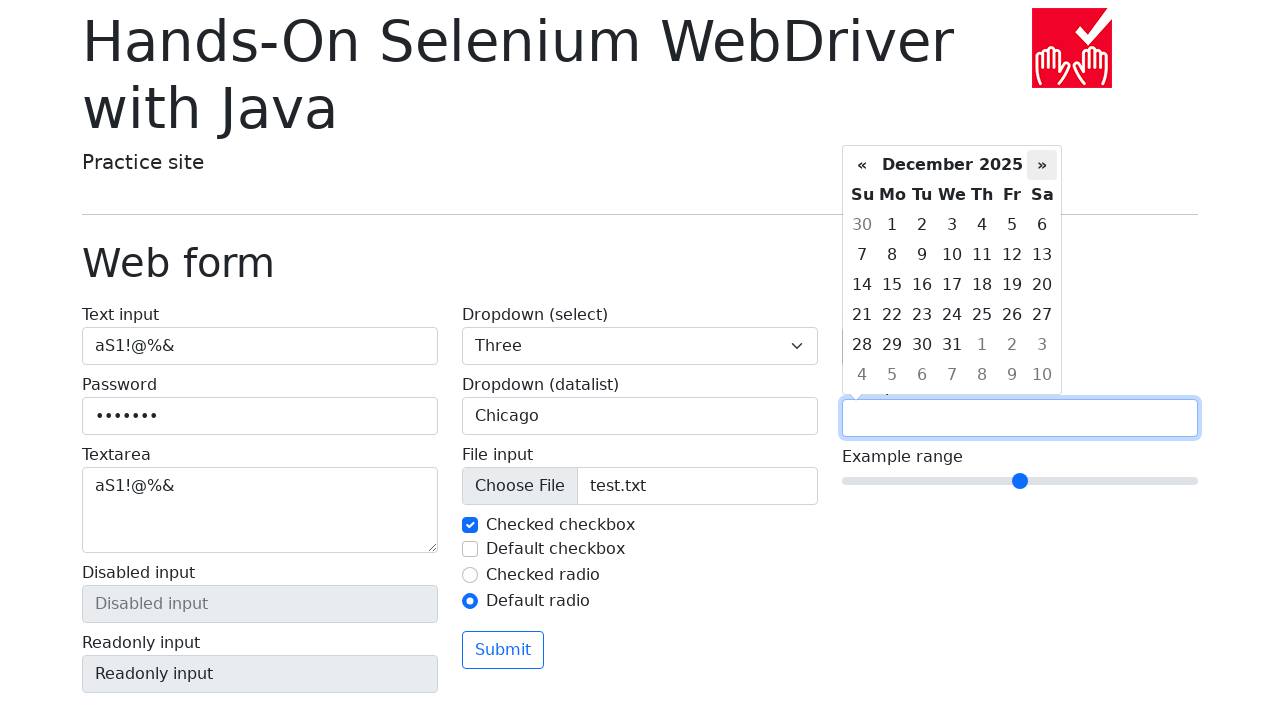

Navigated to next month (iteration 3/5) at (1042, 165) on .datepicker-days th.next
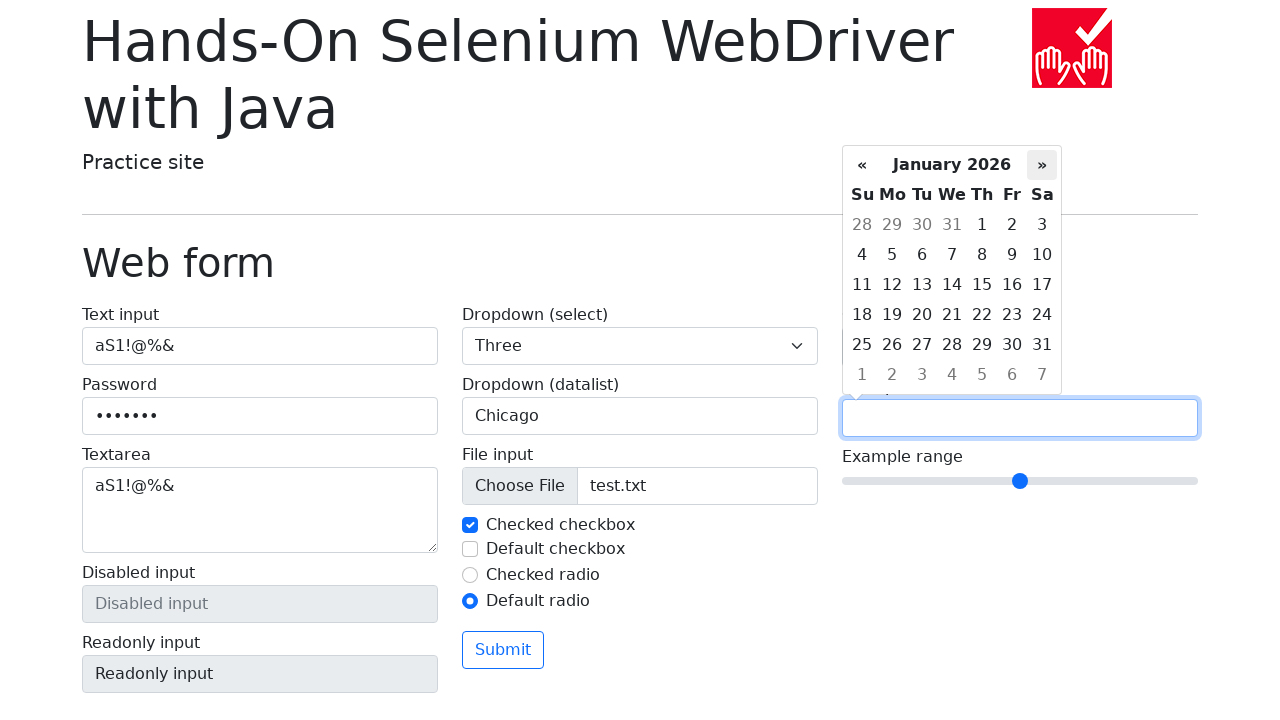

Navigated to next month (iteration 4/5) at (1042, 165) on .datepicker-days th.next
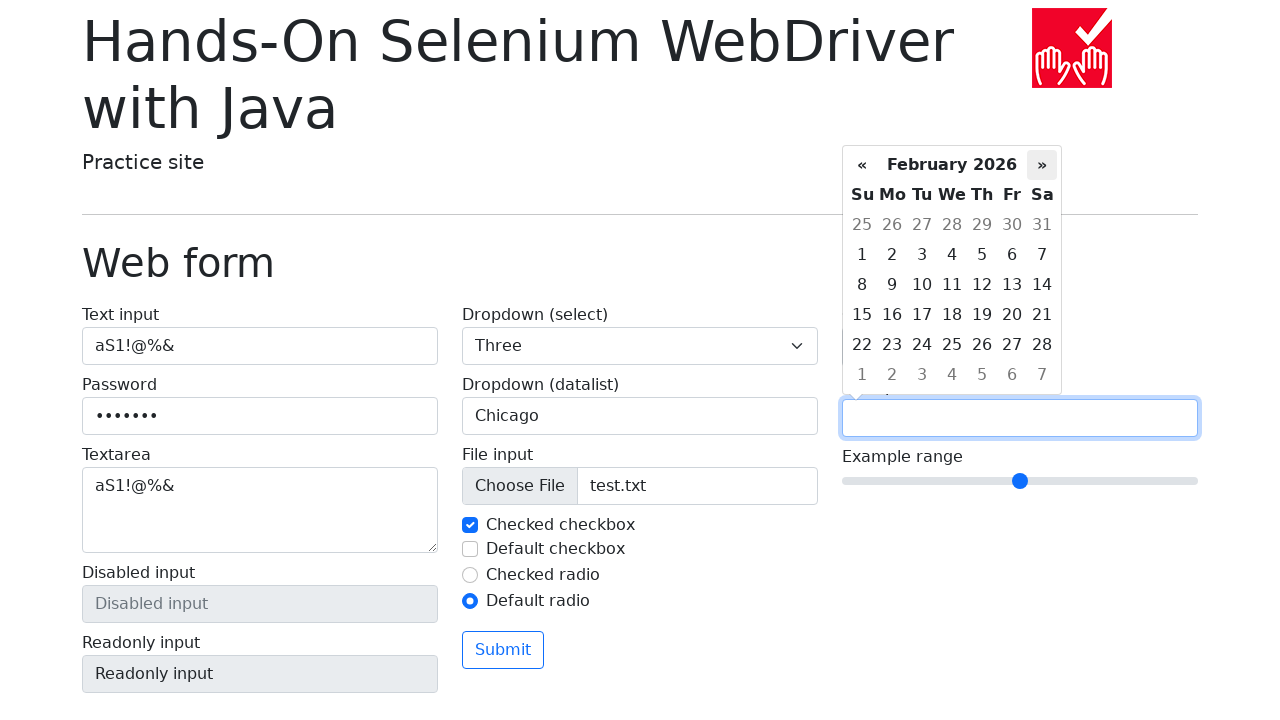

Navigated to next month (iteration 5/5) at (1042, 165) on .datepicker-days th.next
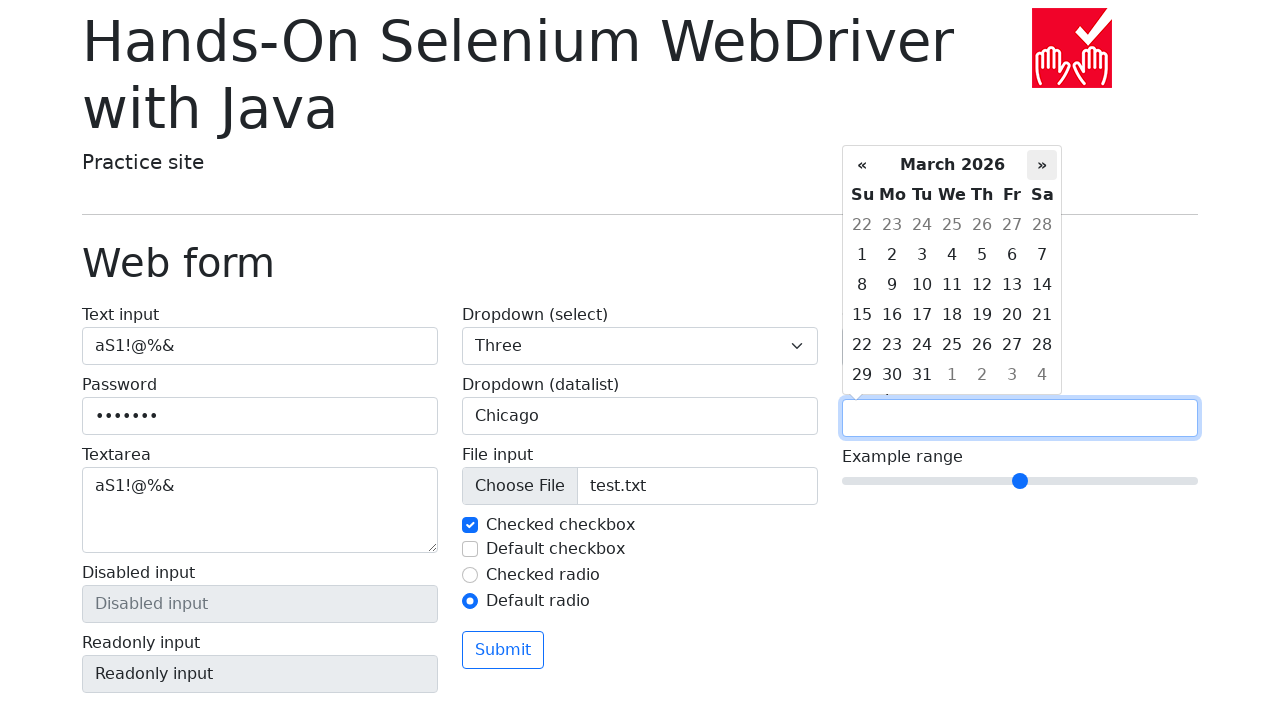

Selected day '2' from date picker at (892, 255) on .datepicker-days td.day >> text='2'
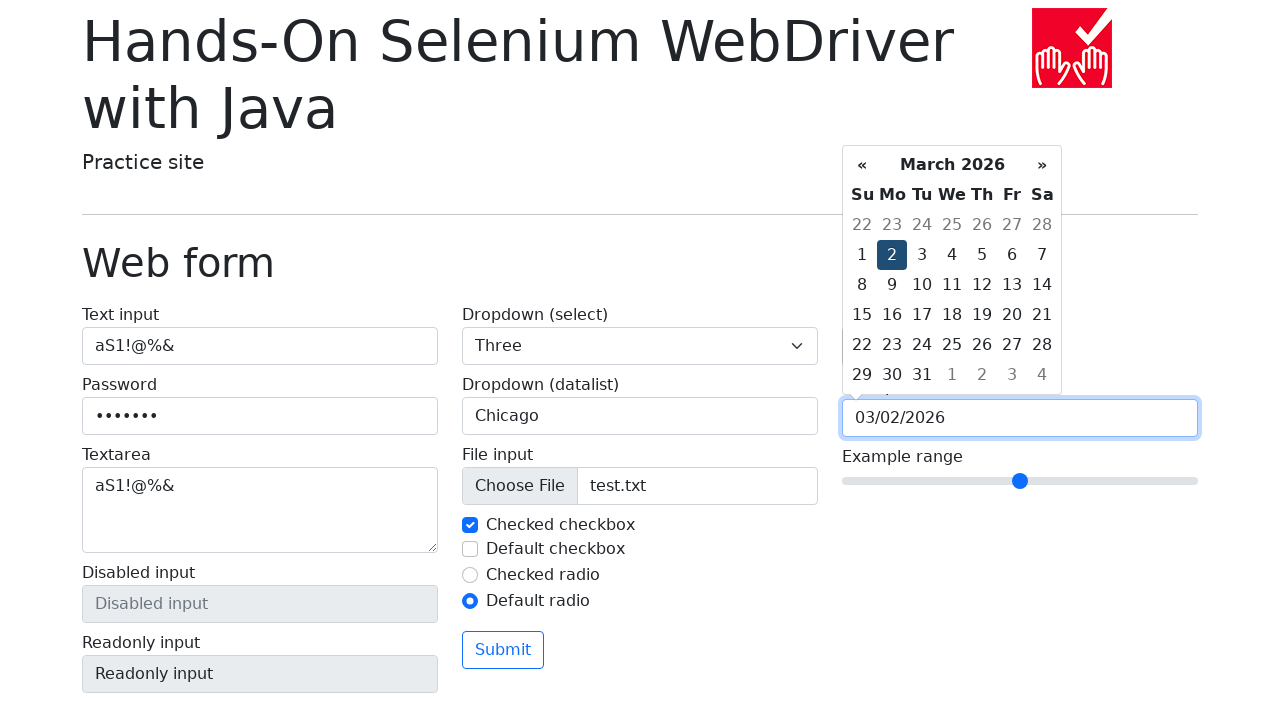

Switched to month/year view in date picker at (952, 165) on .datepicker-days th.datepicker-switch
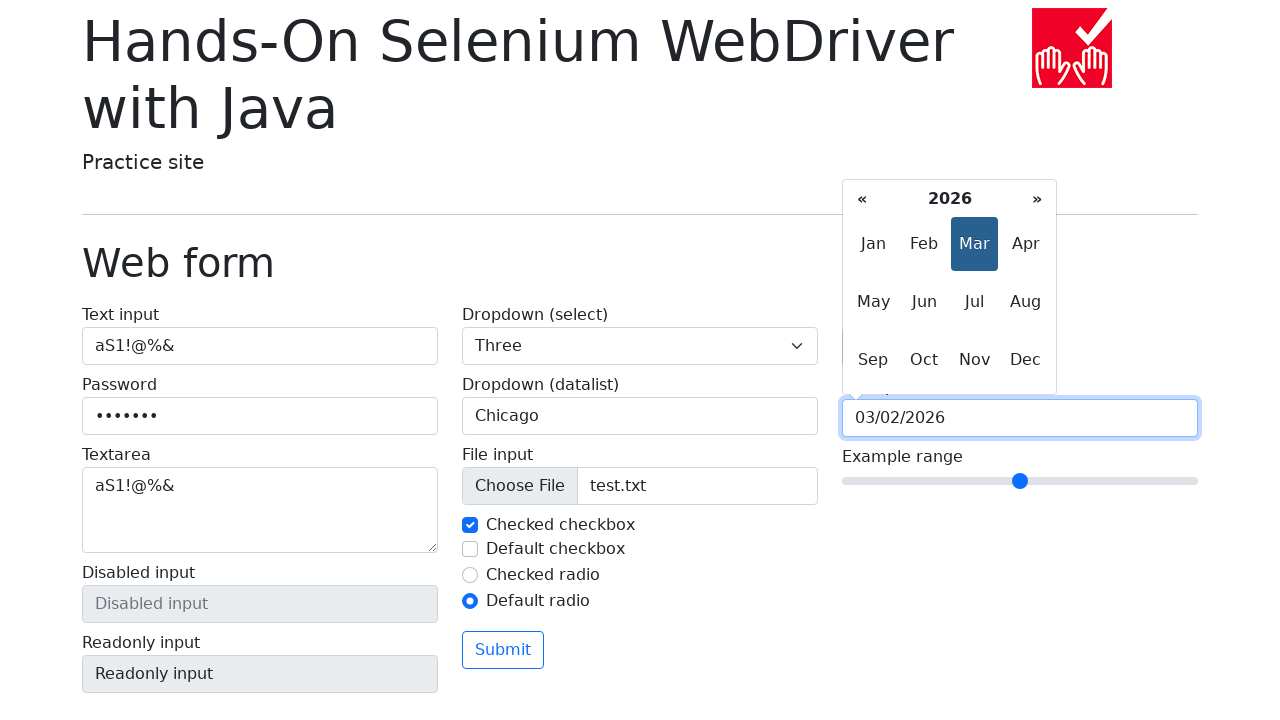

Selected June from month view at (924, 302) on span >> text='Jun'
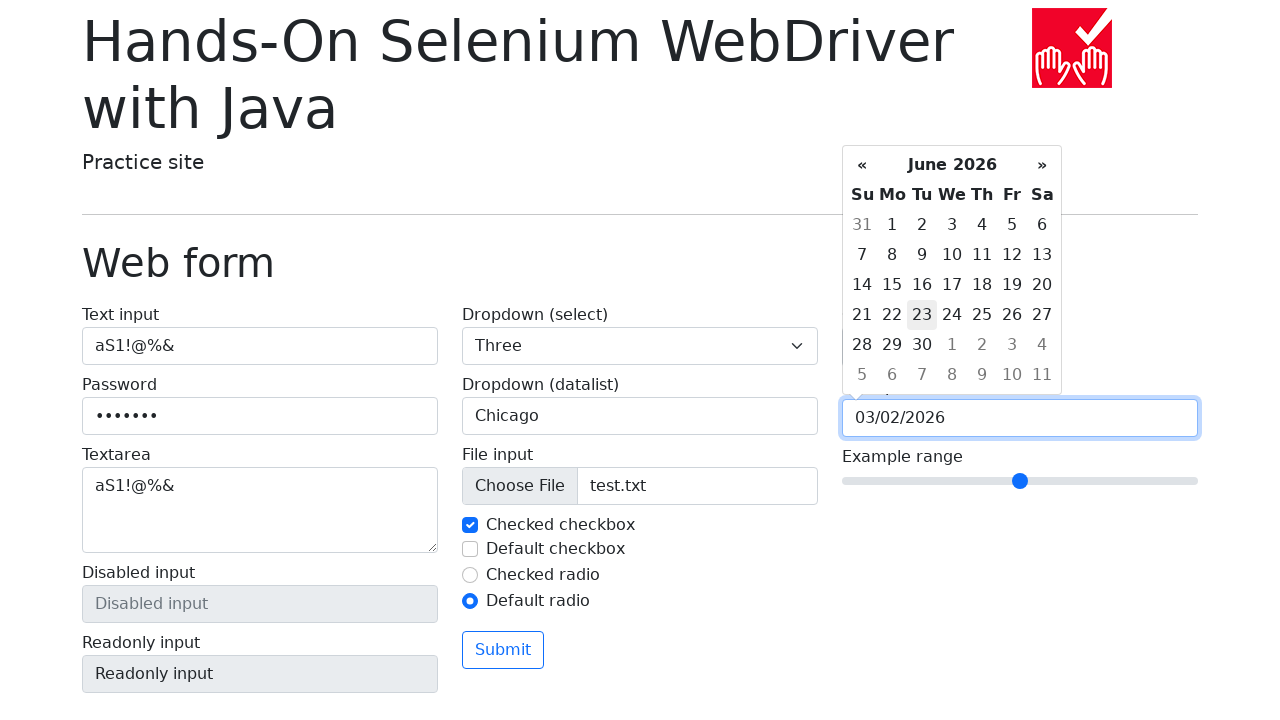

Selected radio button #my-radio-2 again at (470, 601) on #my-radio-2
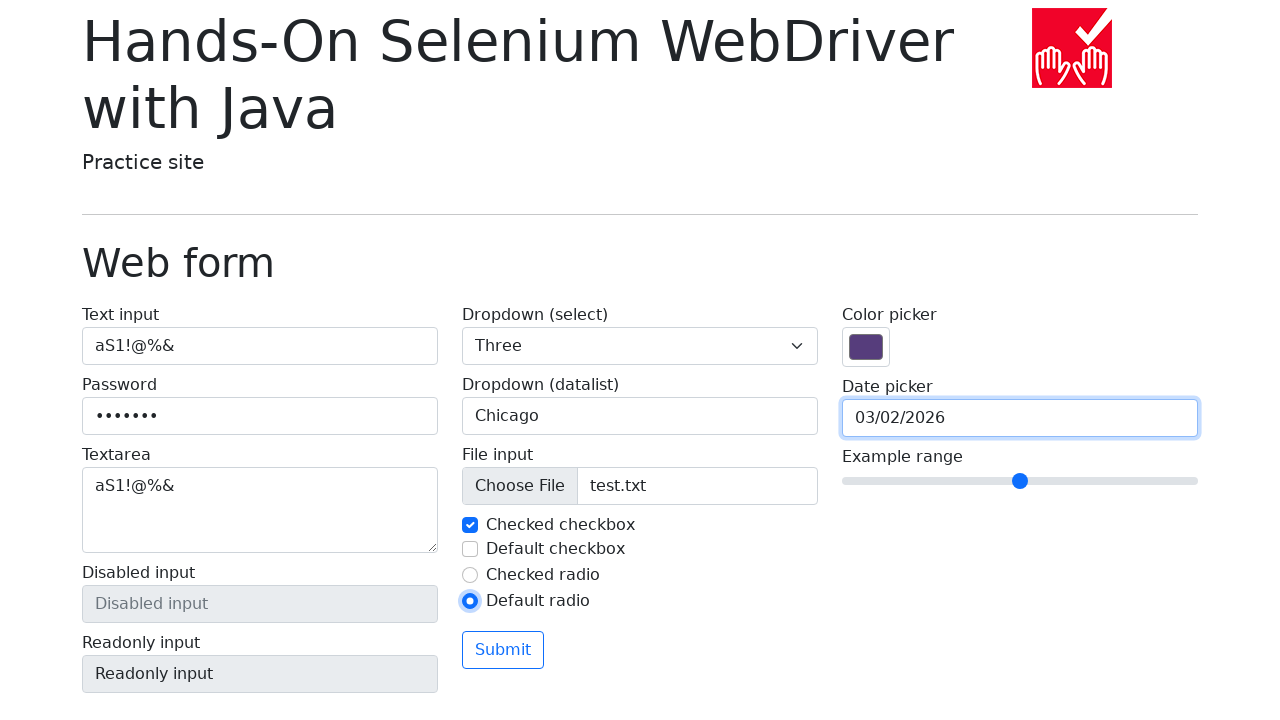

Submitted the form at (503, 650) on button[type='submit']
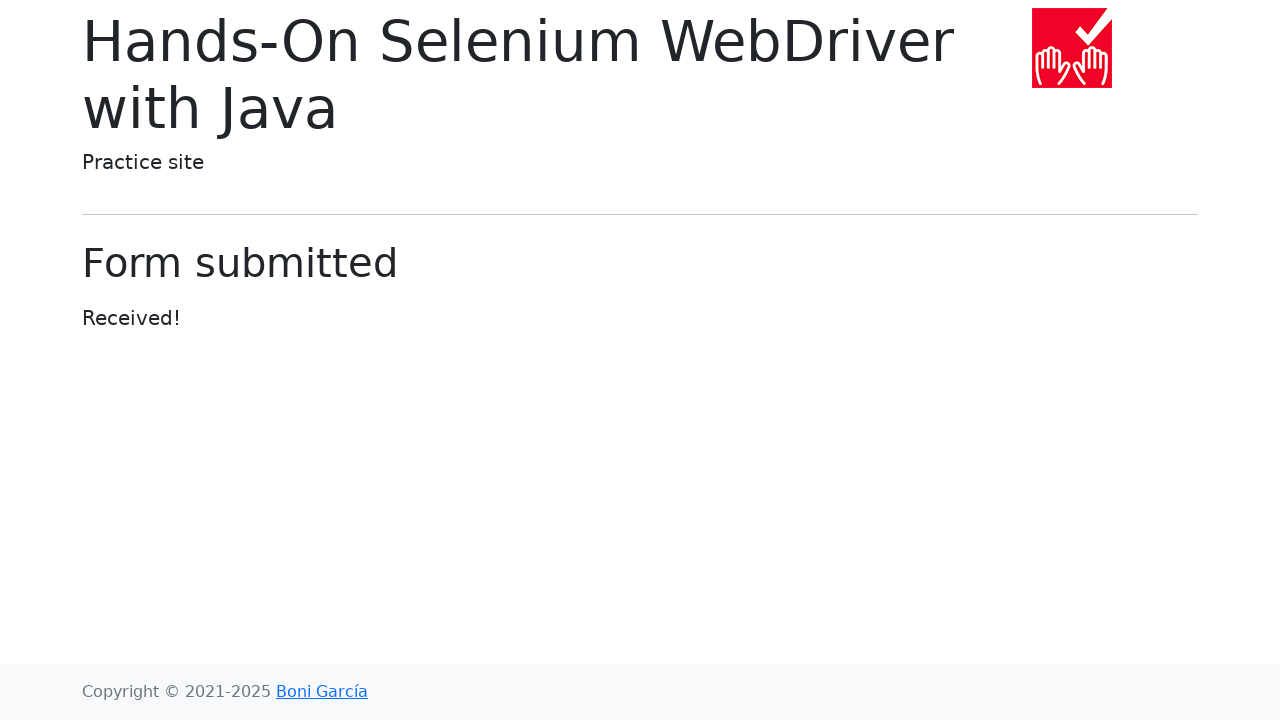

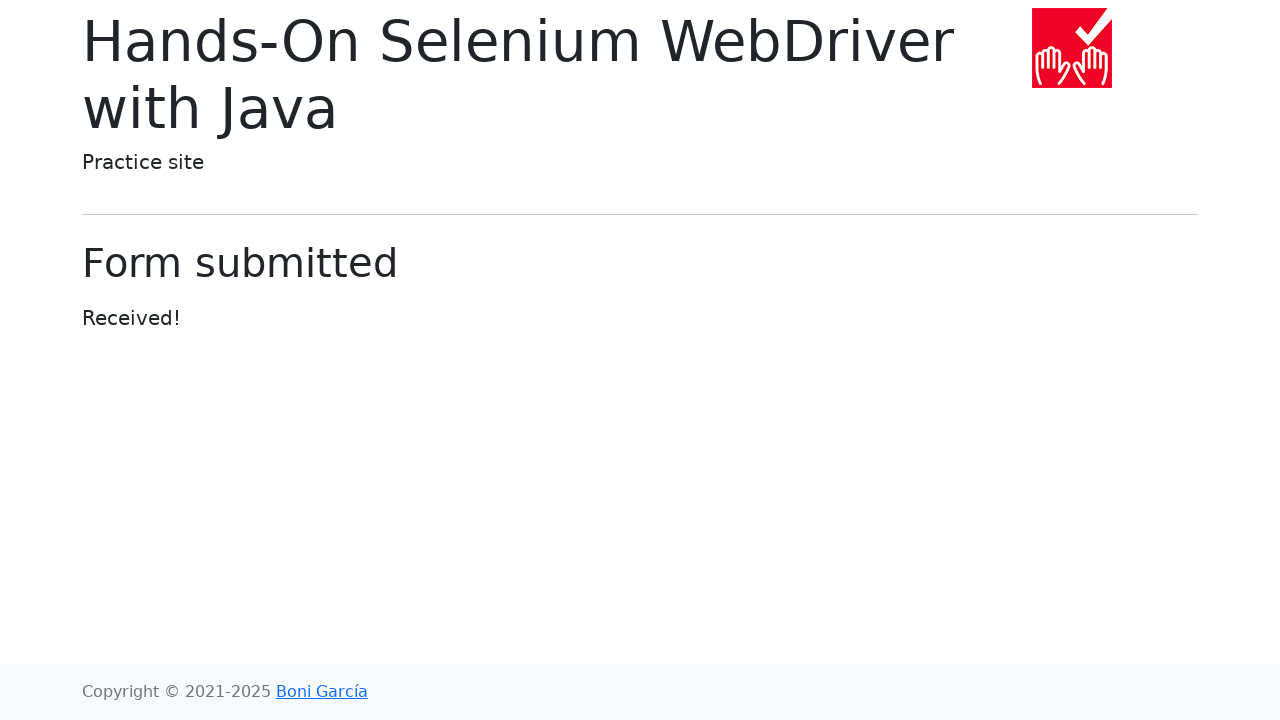